Tests window handling using a cleaner approach - clicks a link that opens a new window, switches to it, and verifies the "New Window" text is displayed

Starting URL: https://the-internet.herokuapp.com/windows

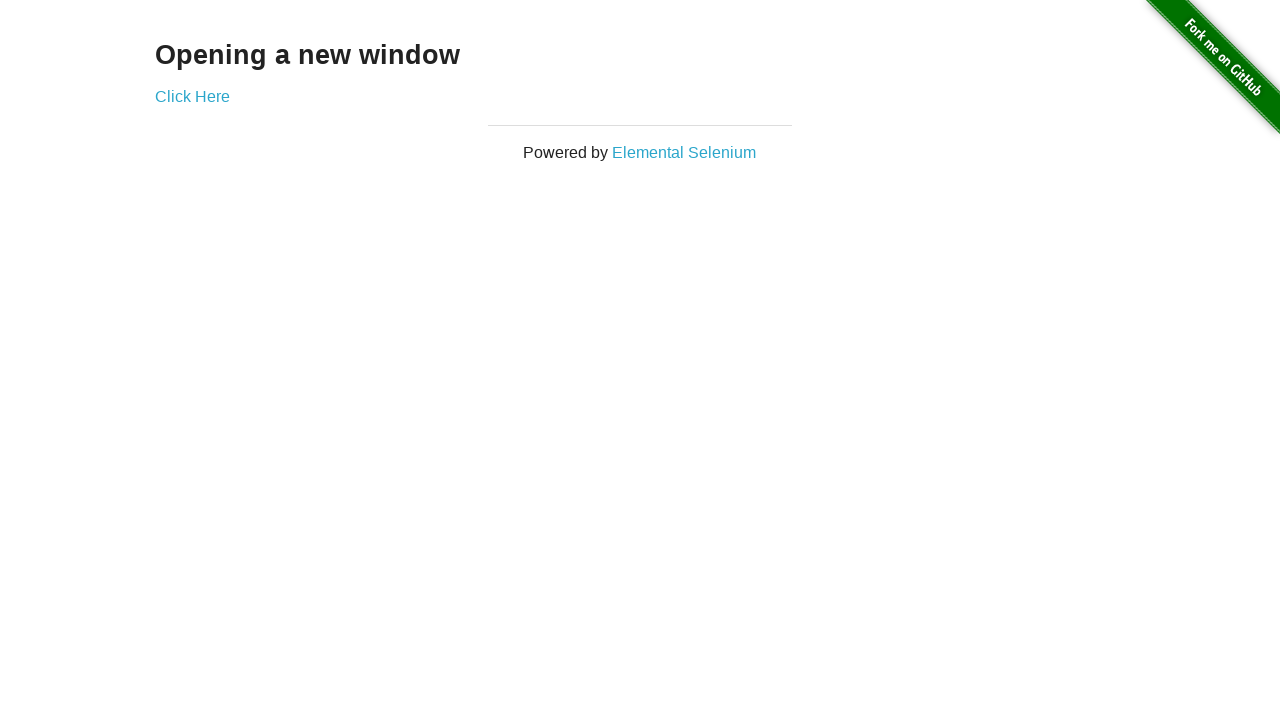

Clicked 'Click Here' link to open new window at (192, 96) on text=Click Here
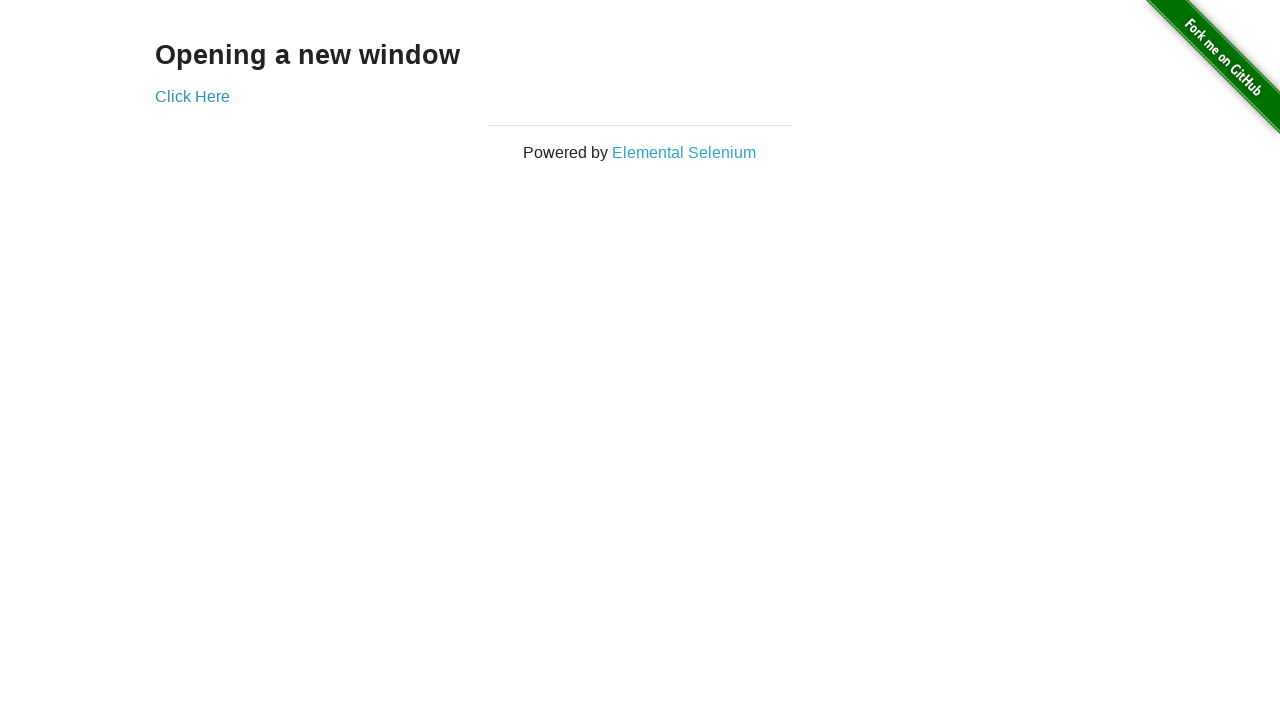

Captured new page object
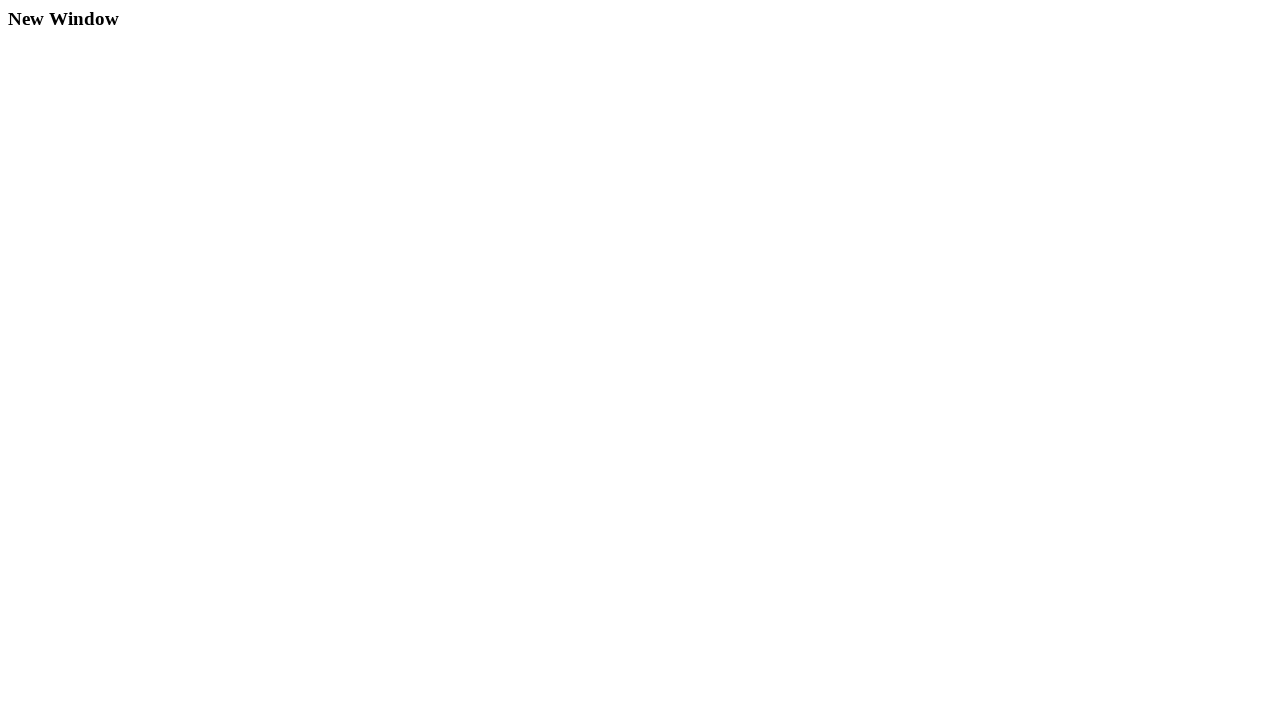

New page loaded successfully
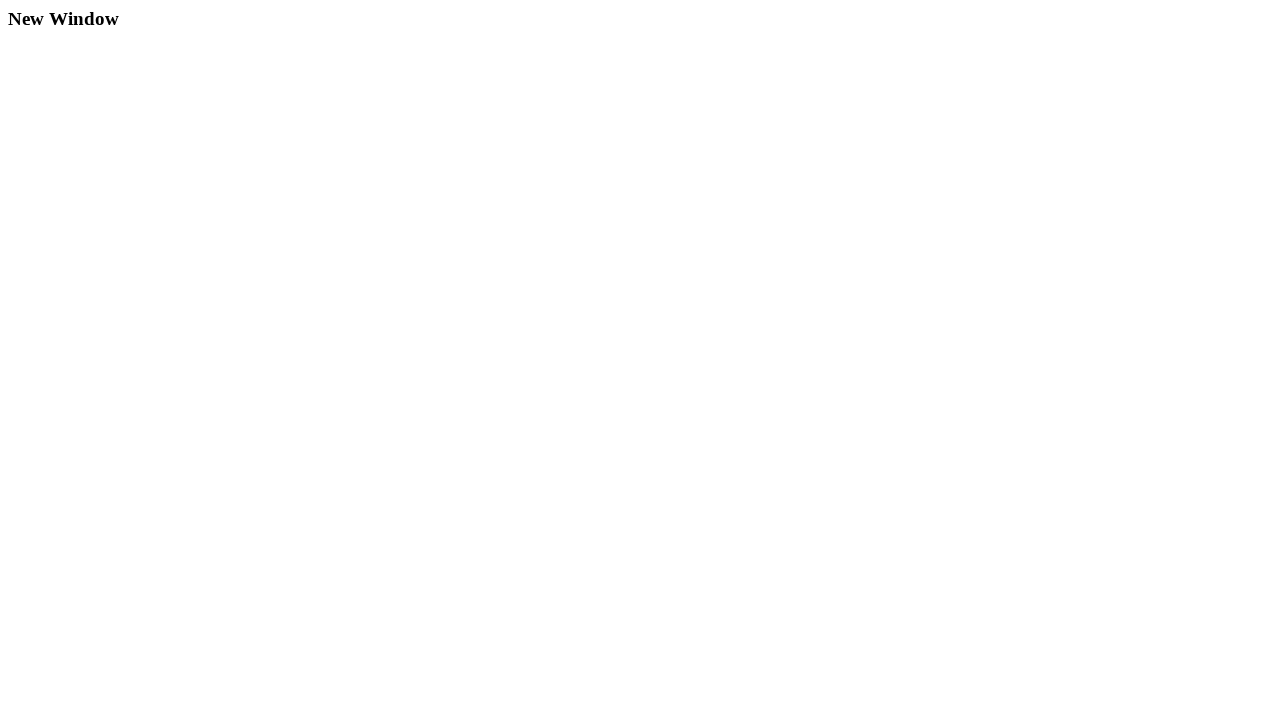

Verified 'New Window' heading is visible on new page
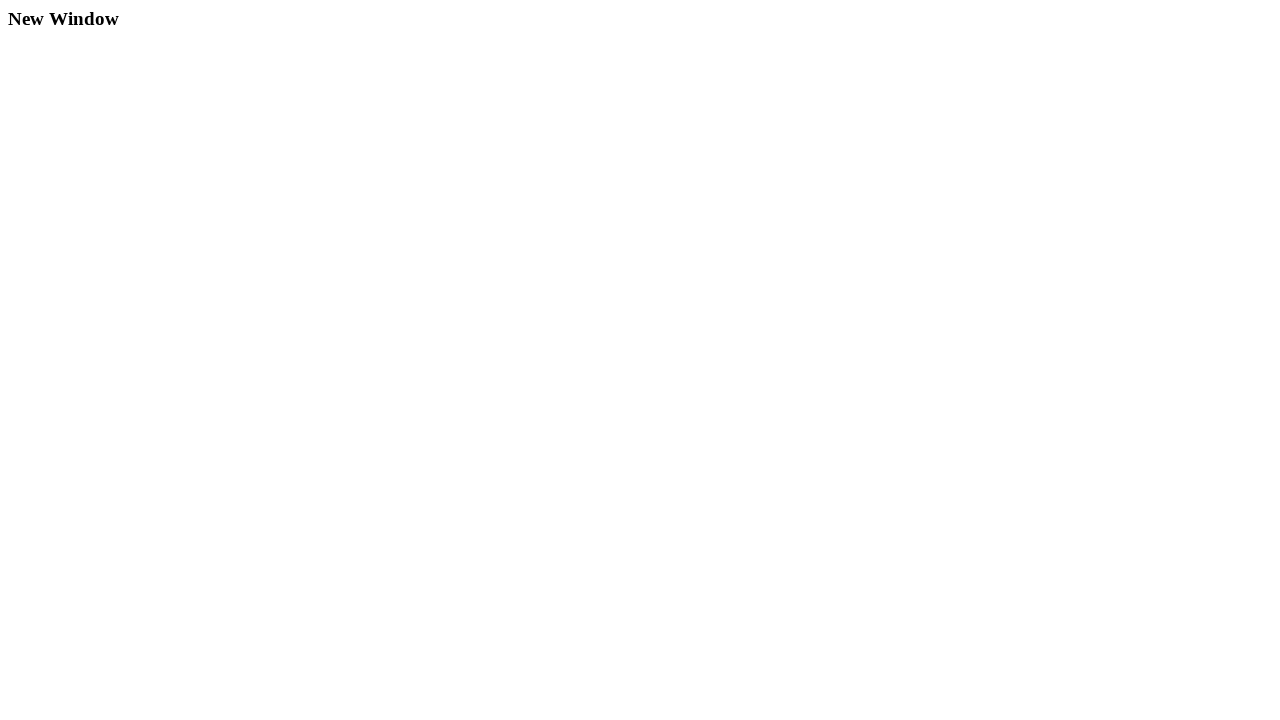

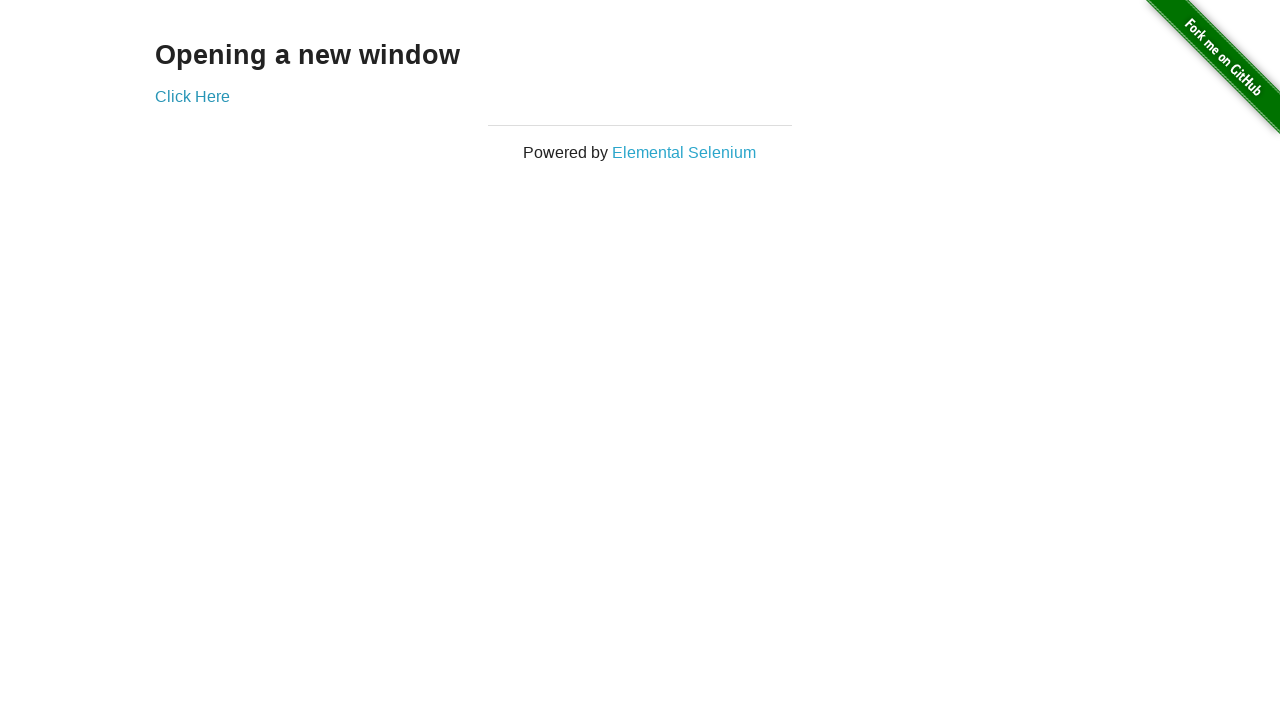